Tests that edits are saved when the edit field loses focus (blur event)

Starting URL: https://demo.playwright.dev/todomvc

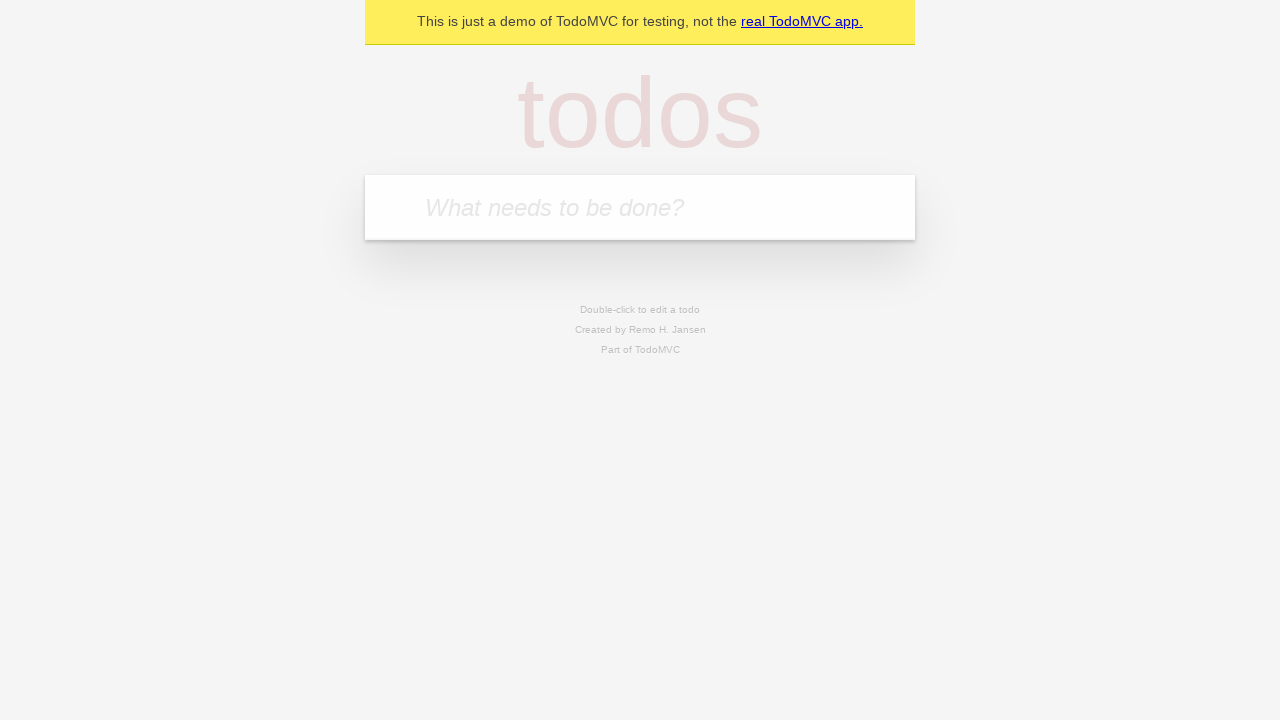

Filled todo input field with 'buy some cheese' on internal:attr=[placeholder="What needs to be done?"i]
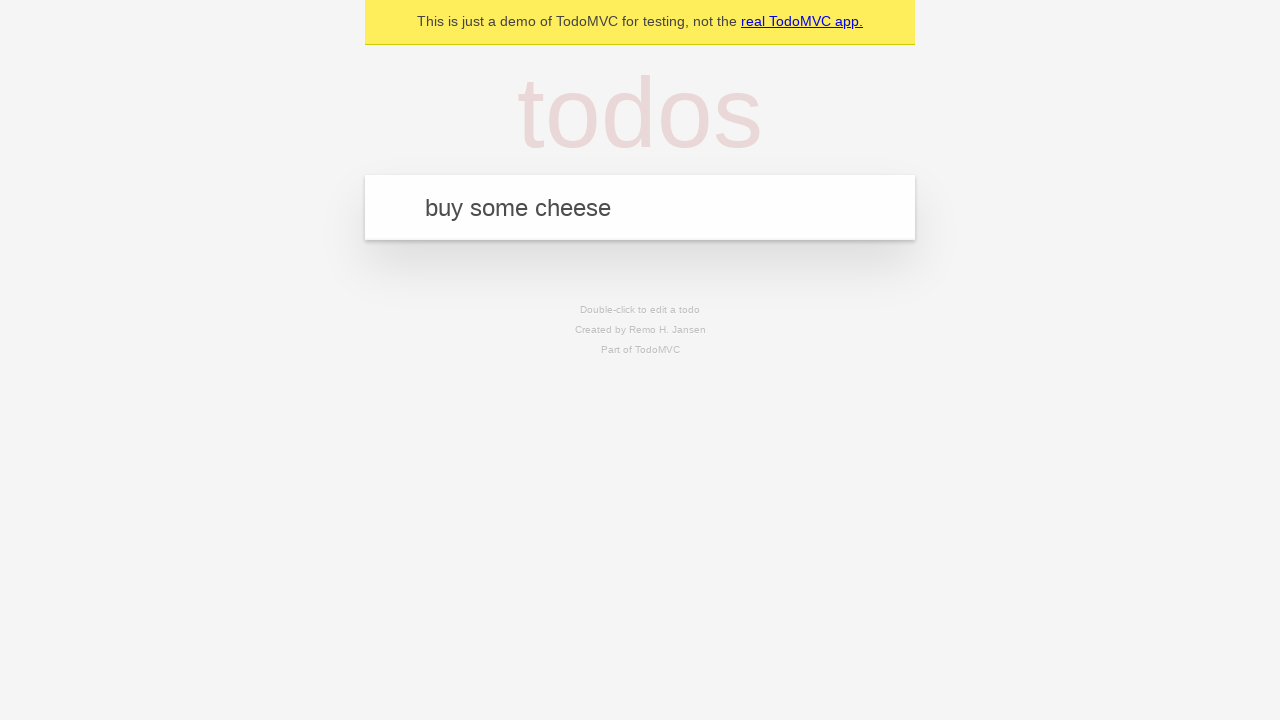

Pressed Enter to create todo 'buy some cheese' on internal:attr=[placeholder="What needs to be done?"i]
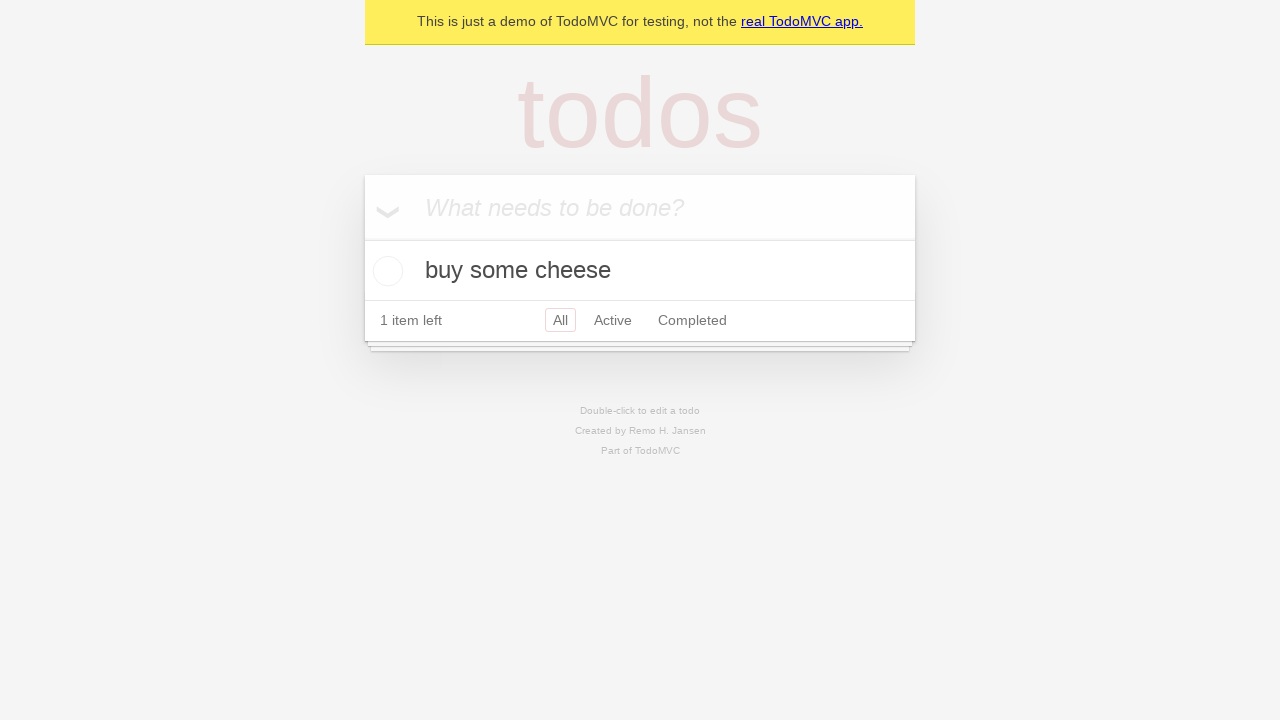

Filled todo input field with 'feed the cat' on internal:attr=[placeholder="What needs to be done?"i]
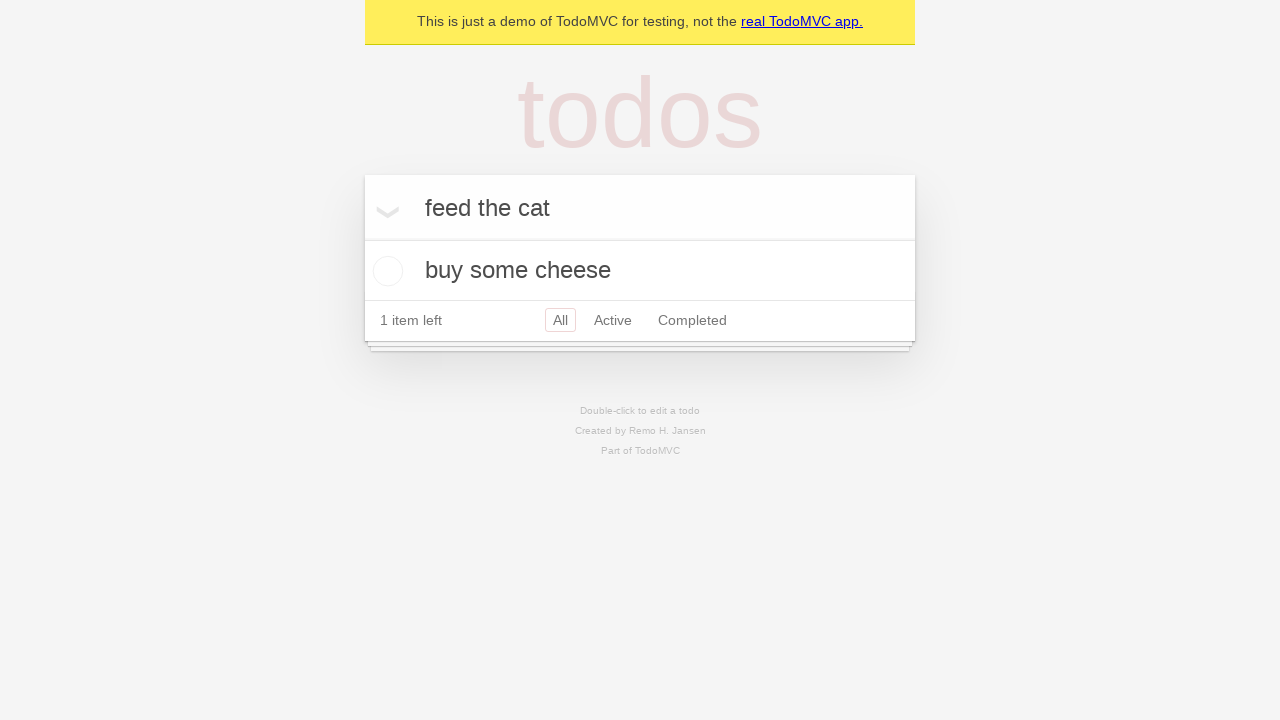

Pressed Enter to create todo 'feed the cat' on internal:attr=[placeholder="What needs to be done?"i]
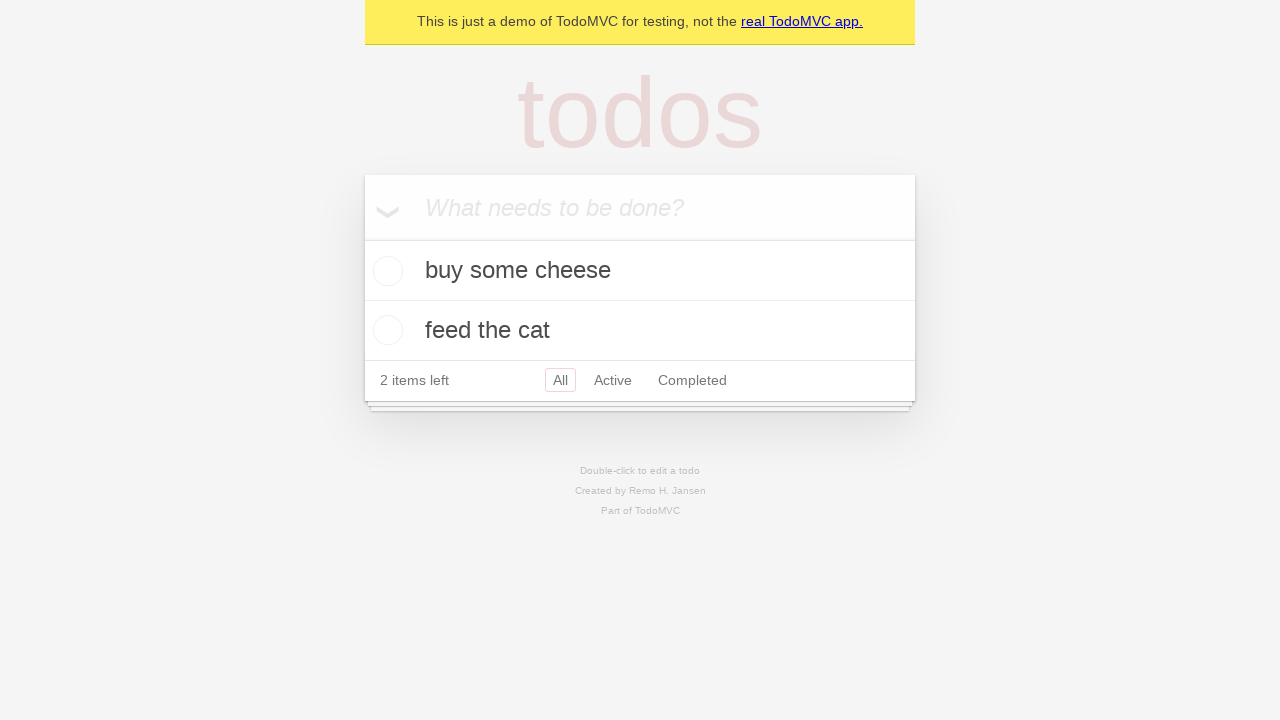

Filled todo input field with 'book a doctors appointment' on internal:attr=[placeholder="What needs to be done?"i]
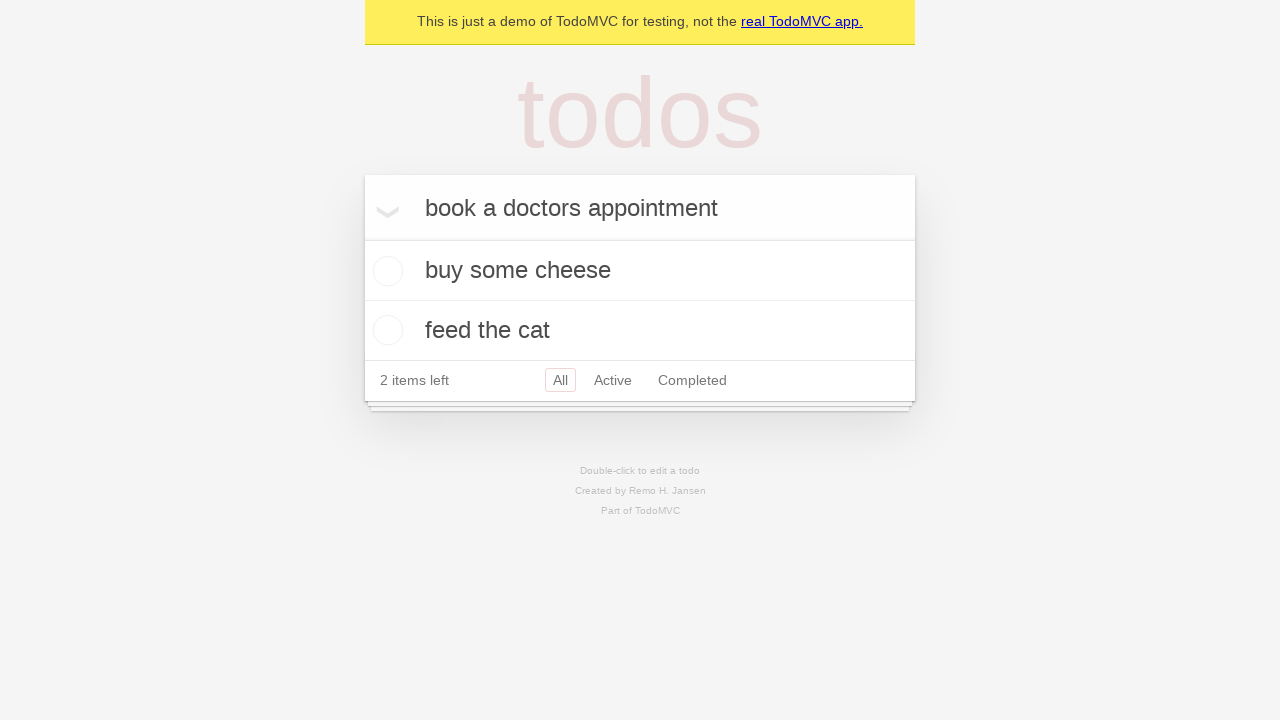

Pressed Enter to create todo 'book a doctors appointment' on internal:attr=[placeholder="What needs to be done?"i]
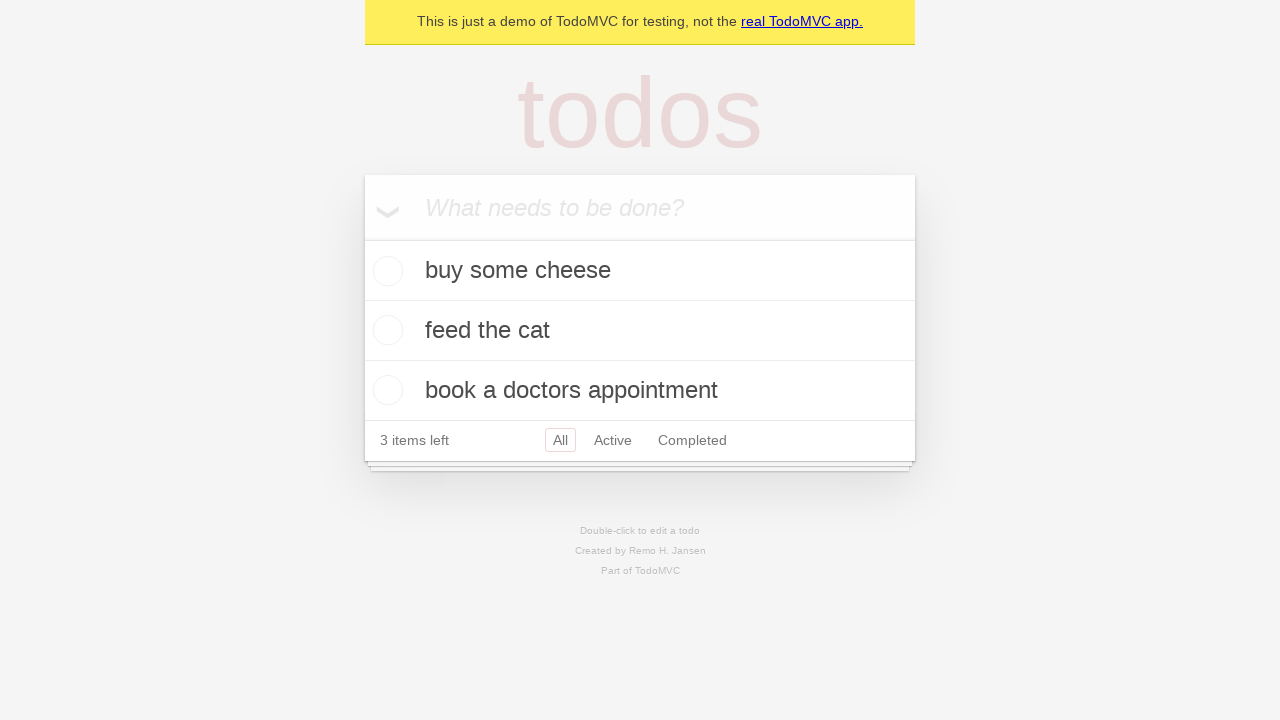

Double-clicked second todo item to enter edit mode at (640, 331) on internal:testid=[data-testid="todo-item"s] >> nth=1
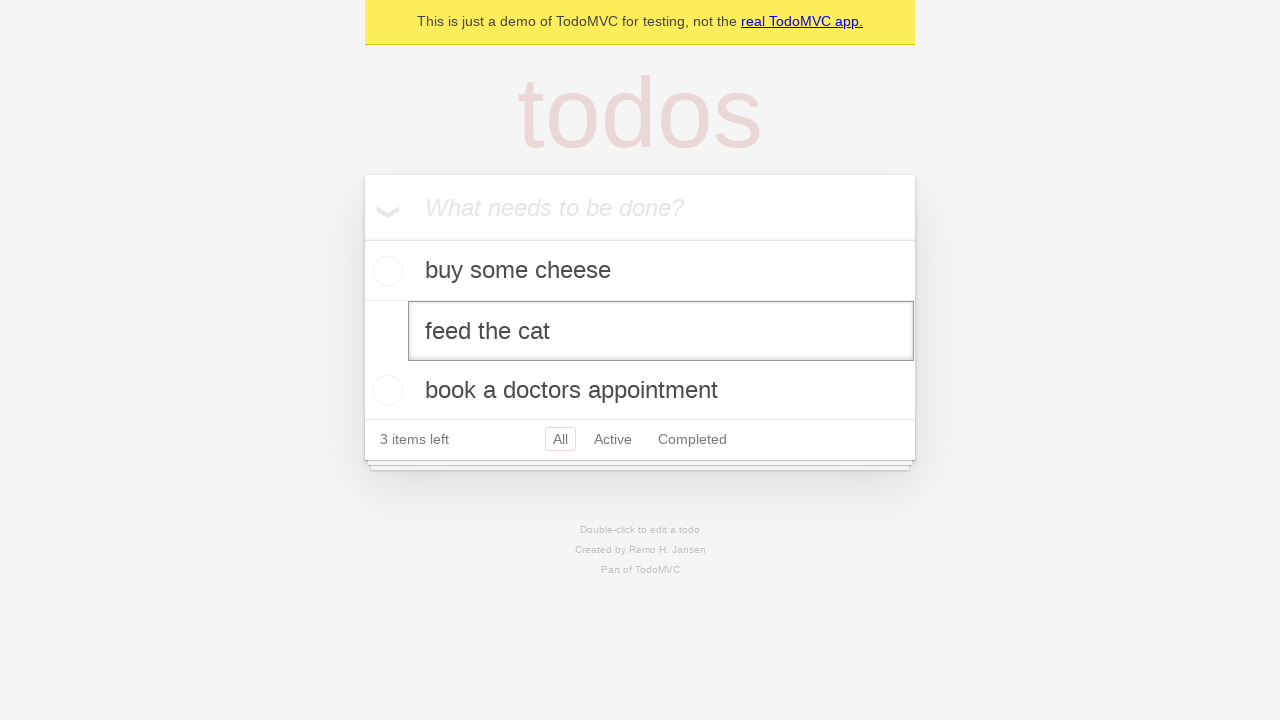

Filled edit field with new text 'buy some sausages' on internal:testid=[data-testid="todo-item"s] >> nth=1 >> internal:role=textbox[nam
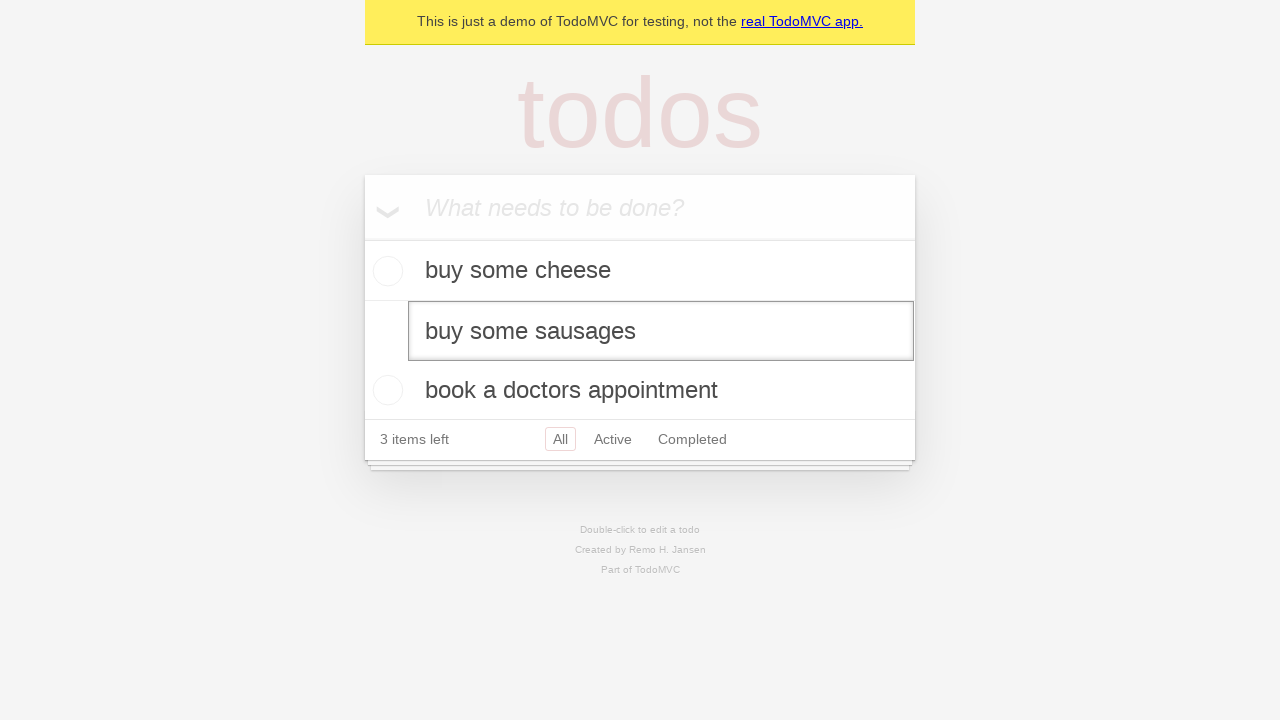

Dispatched blur event to save edits and exit edit mode
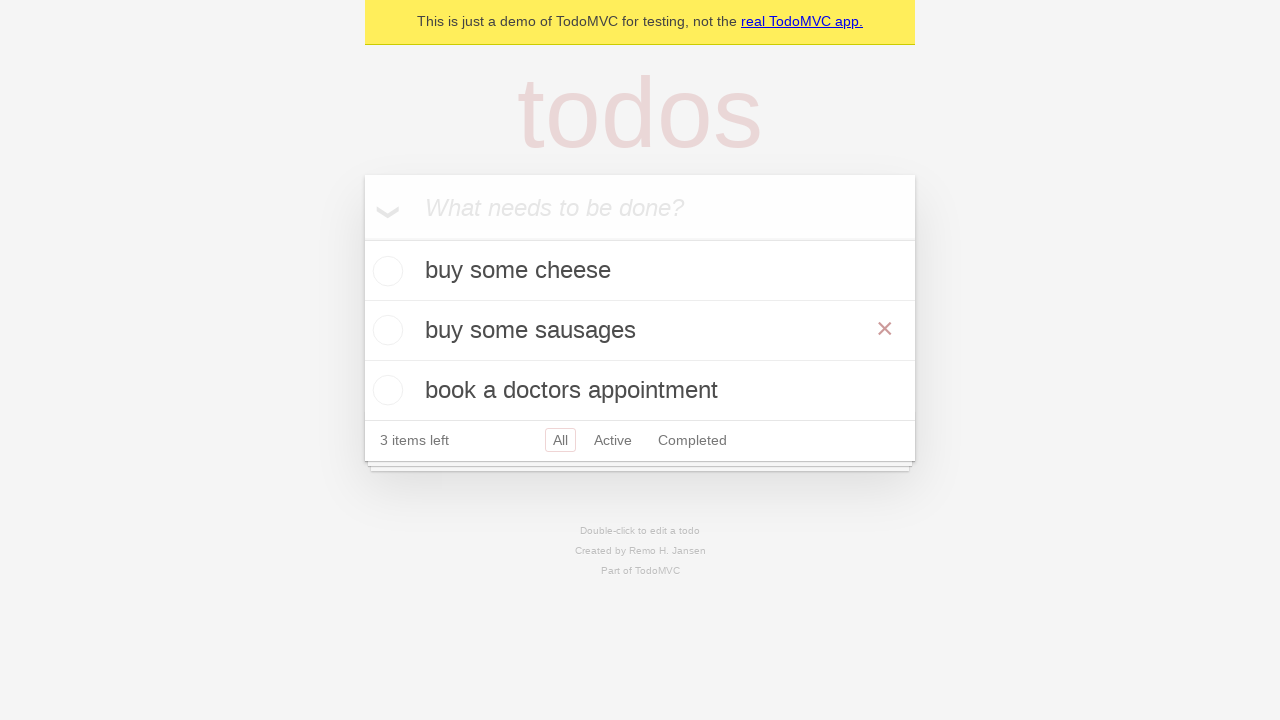

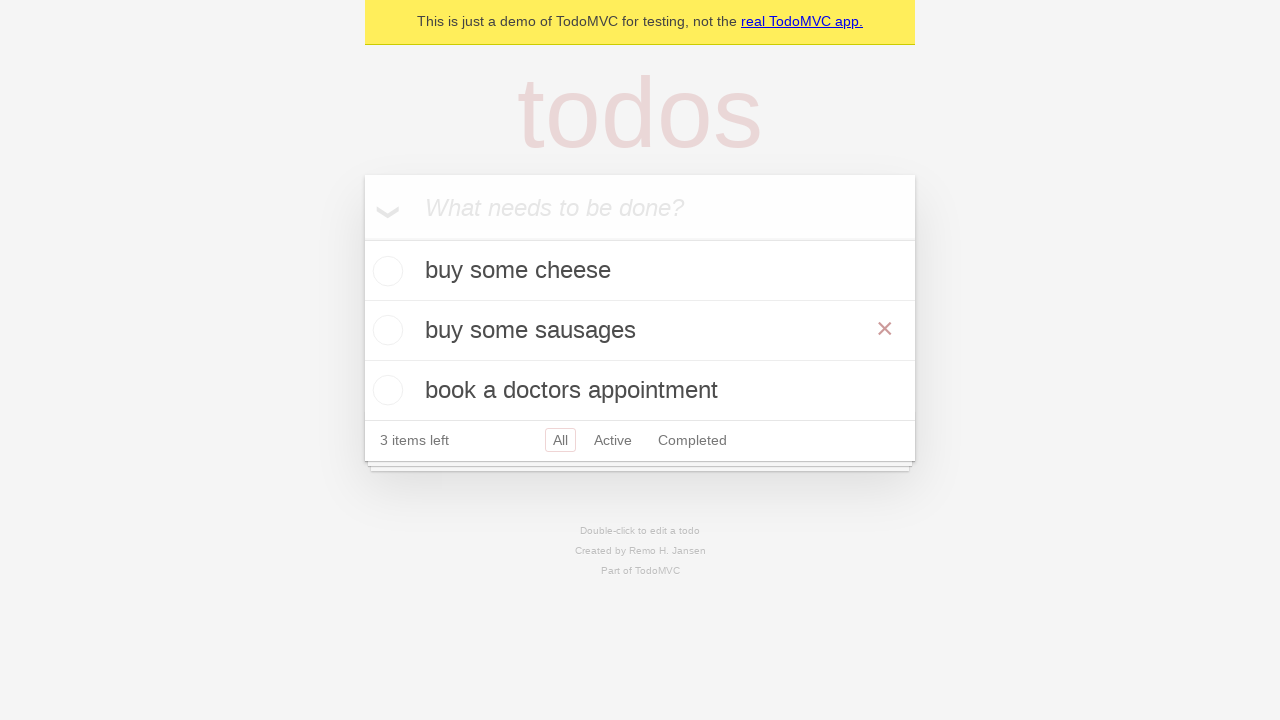